Tests search functionality on labirint.ru by entering a search term in the search field and submitting the search form

Starting URL: https://www.labirint.ru/

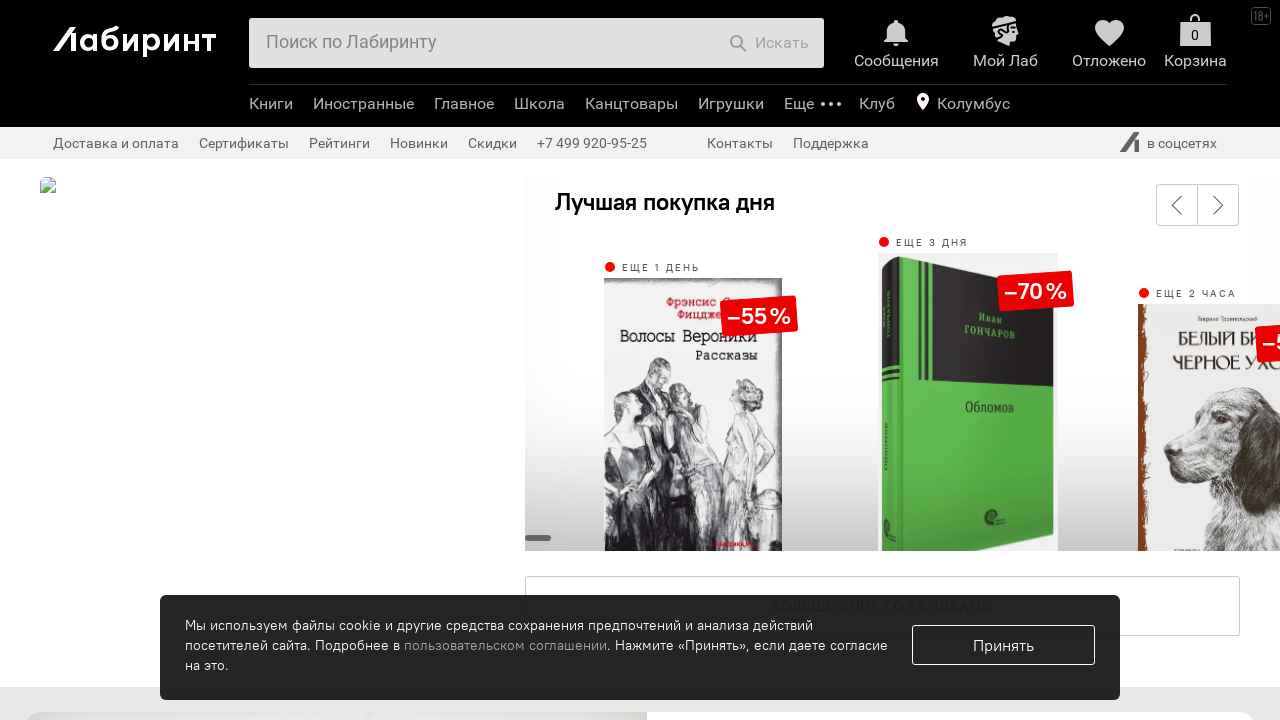

Filled search field with 'Python программирование' on #search-field
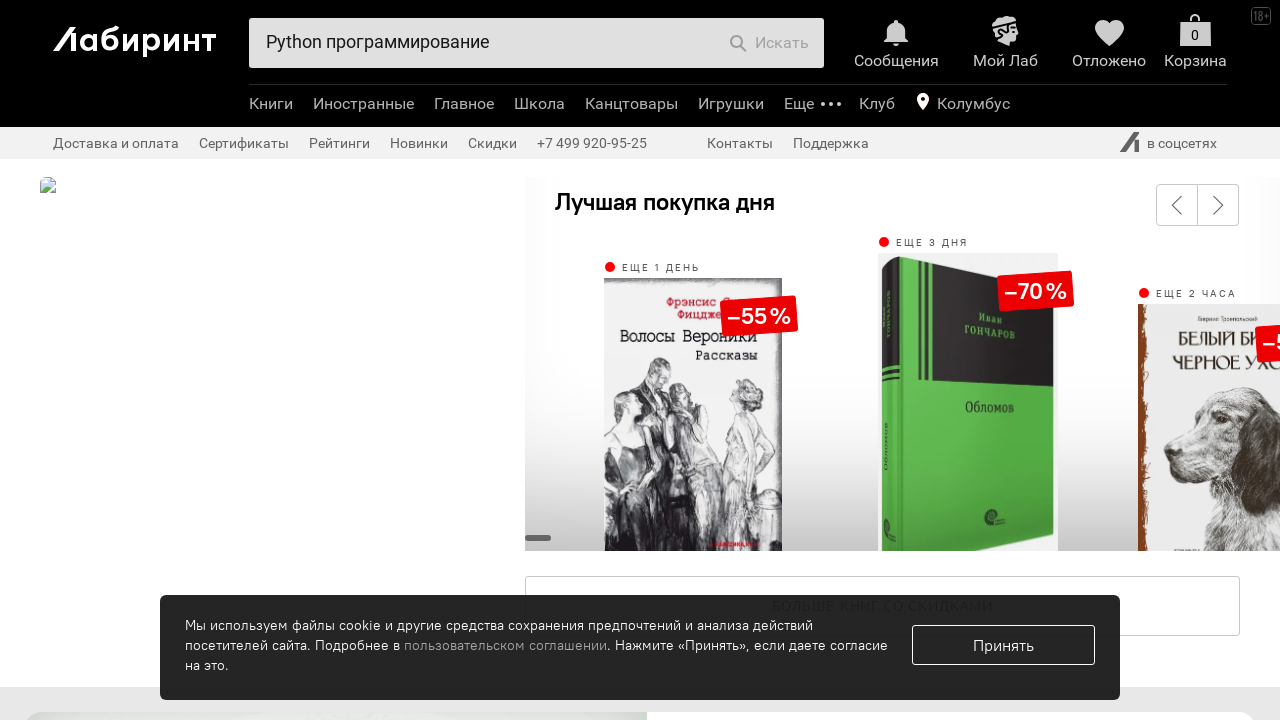

Clicked submit button to perform search at (769, 43) on button[type=submit]
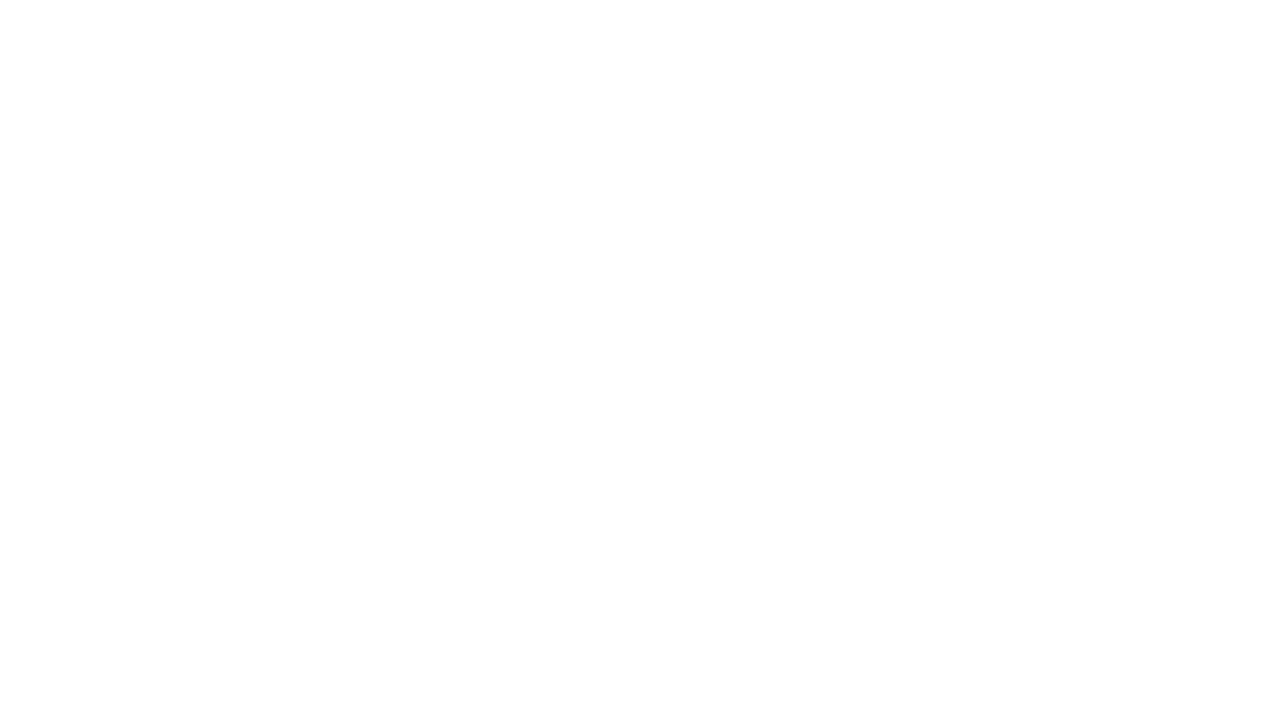

Search results loaded after network idle
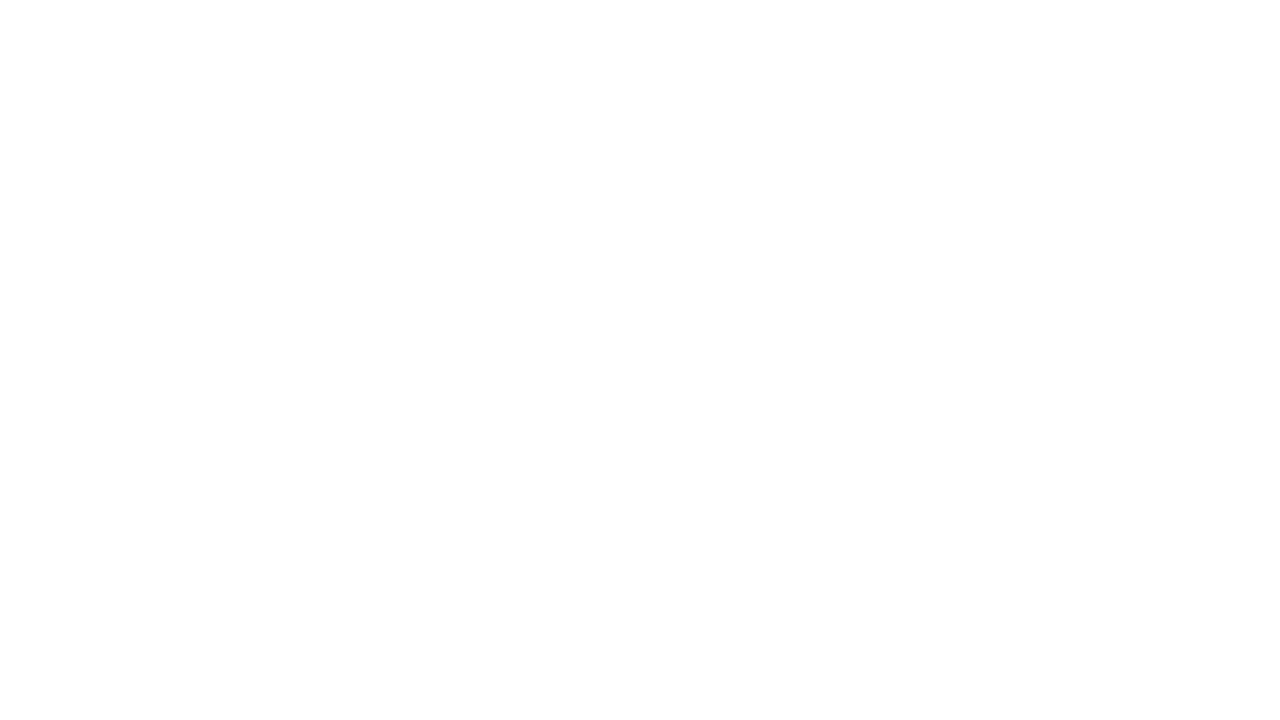

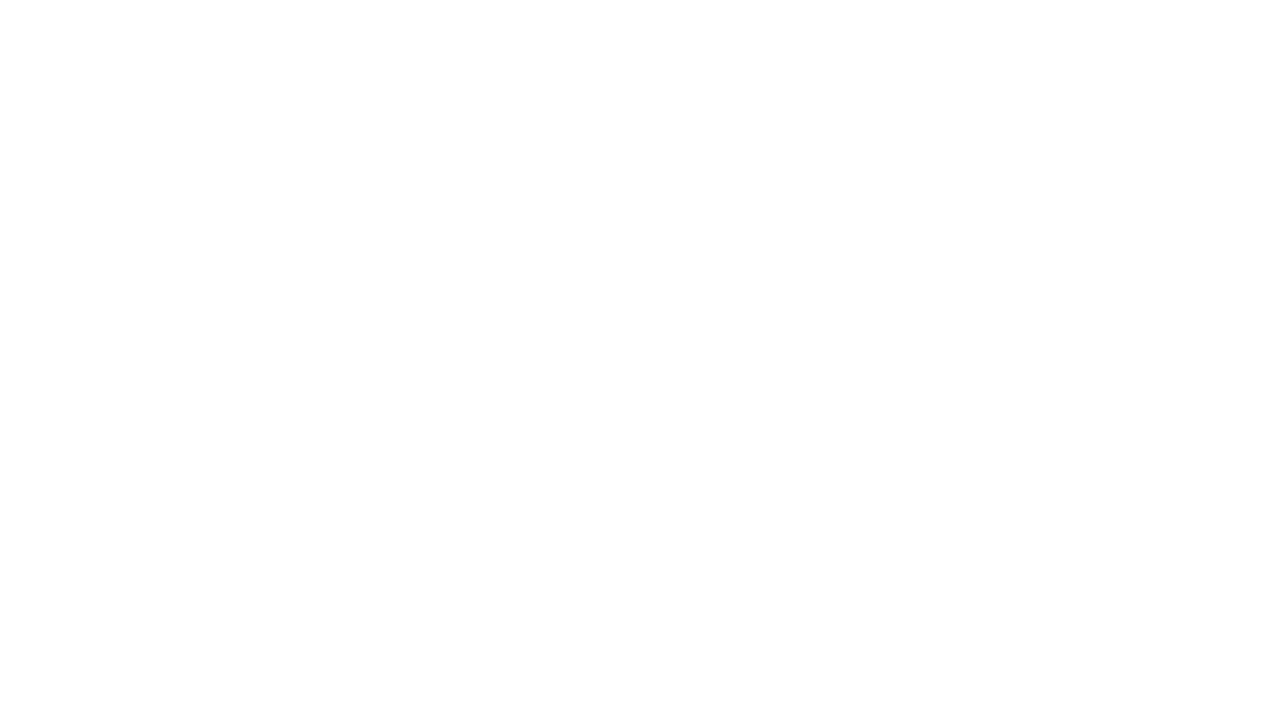